Tests Python.org website navigation by clicking Downloads link, verifying page elements, and performing a search for "pycon"

Starting URL: http://www.python.org

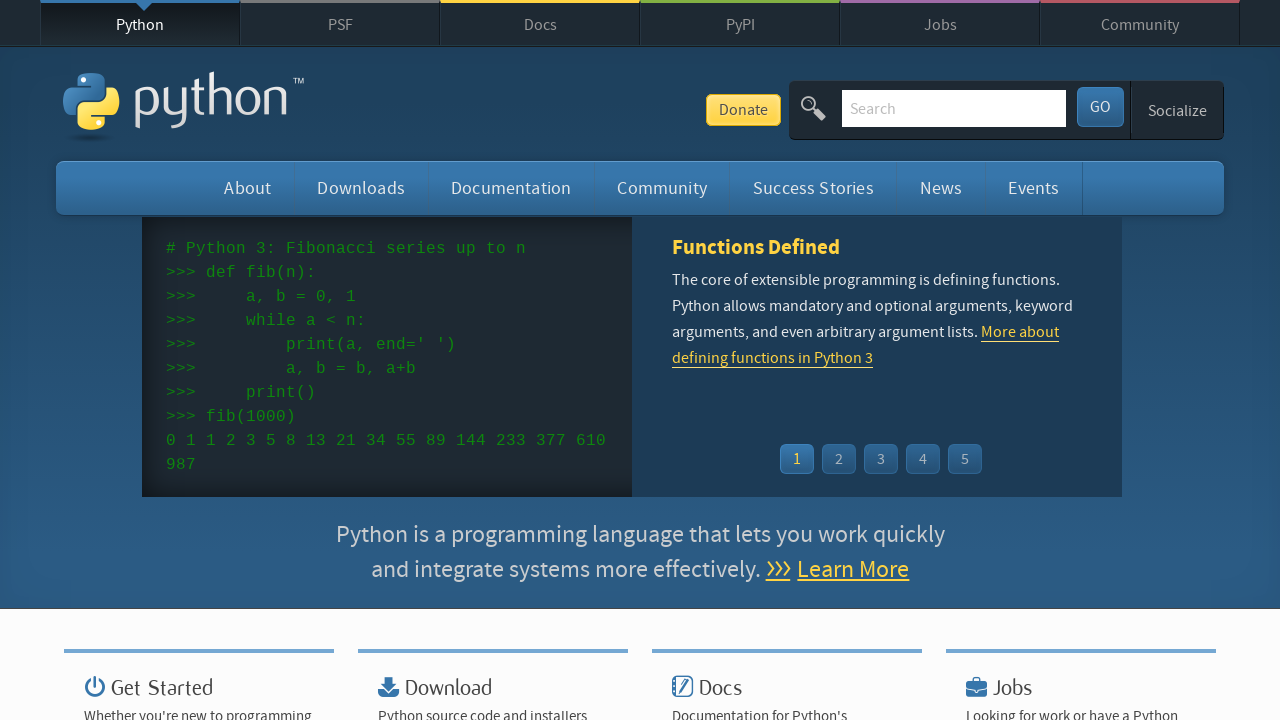

Clicked Downloads link at (361, 188) on a:text("Downloads")
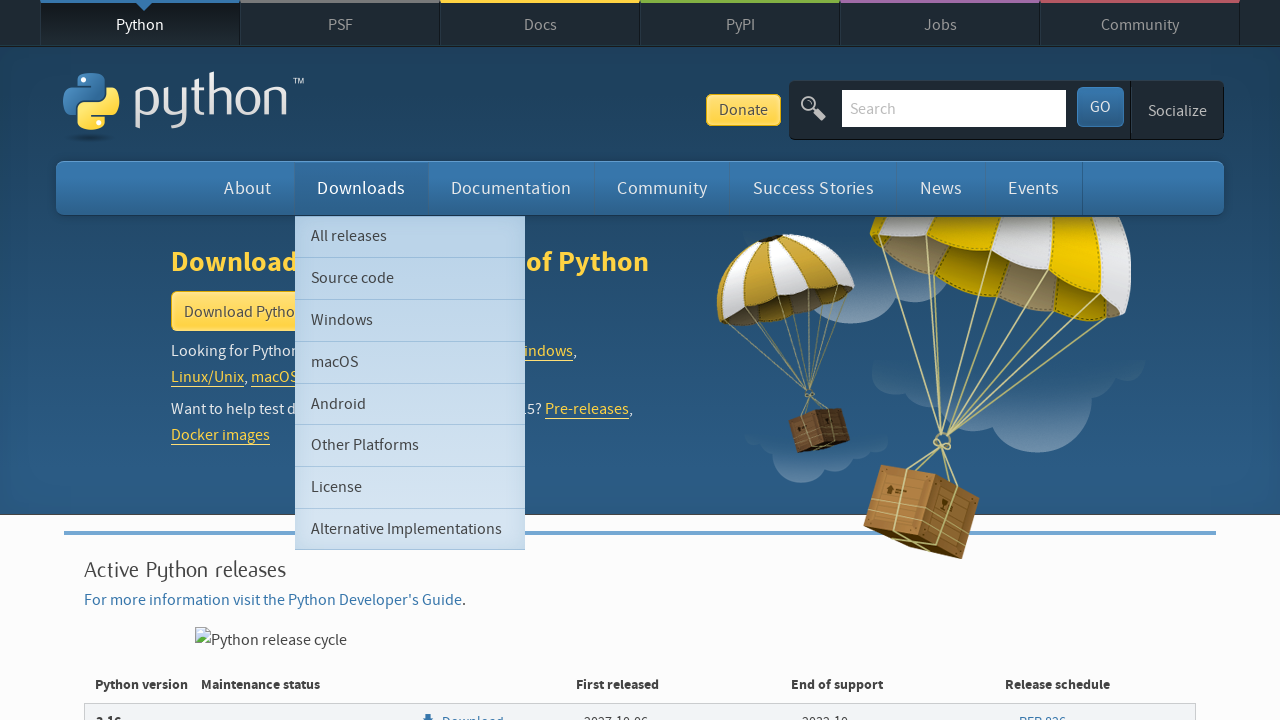

Active Python Releases section loaded
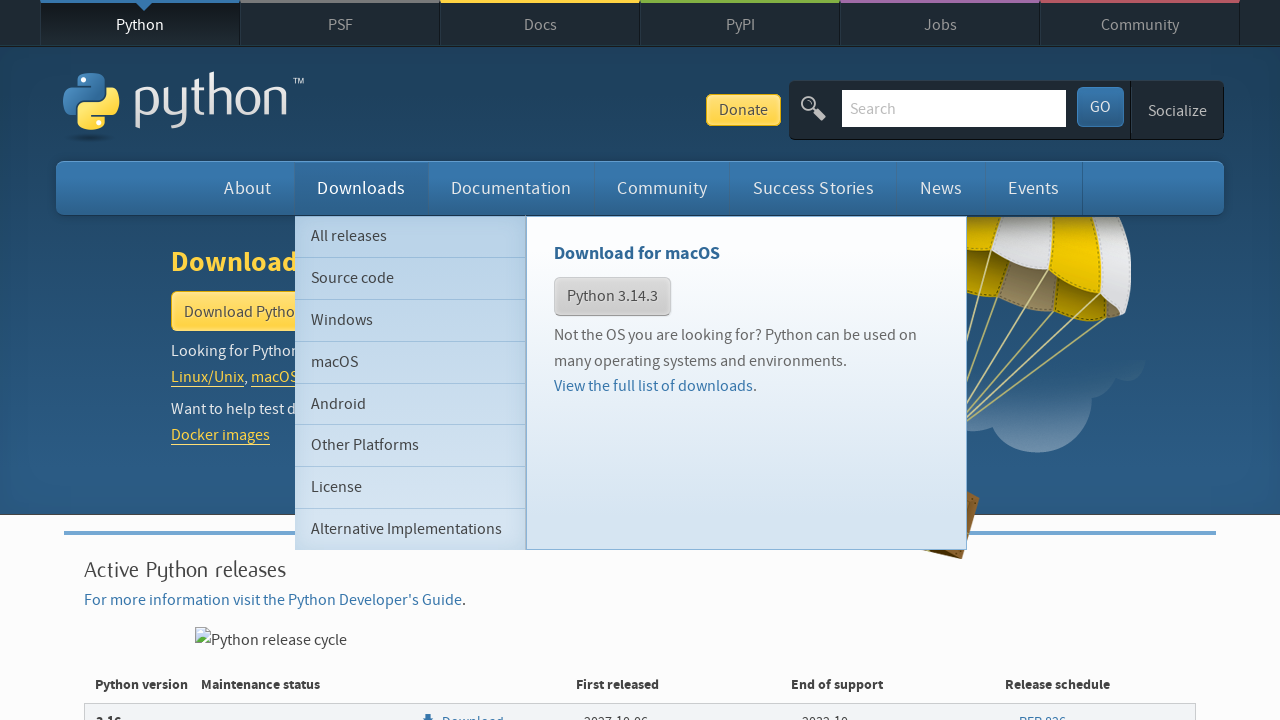

Donate button is present
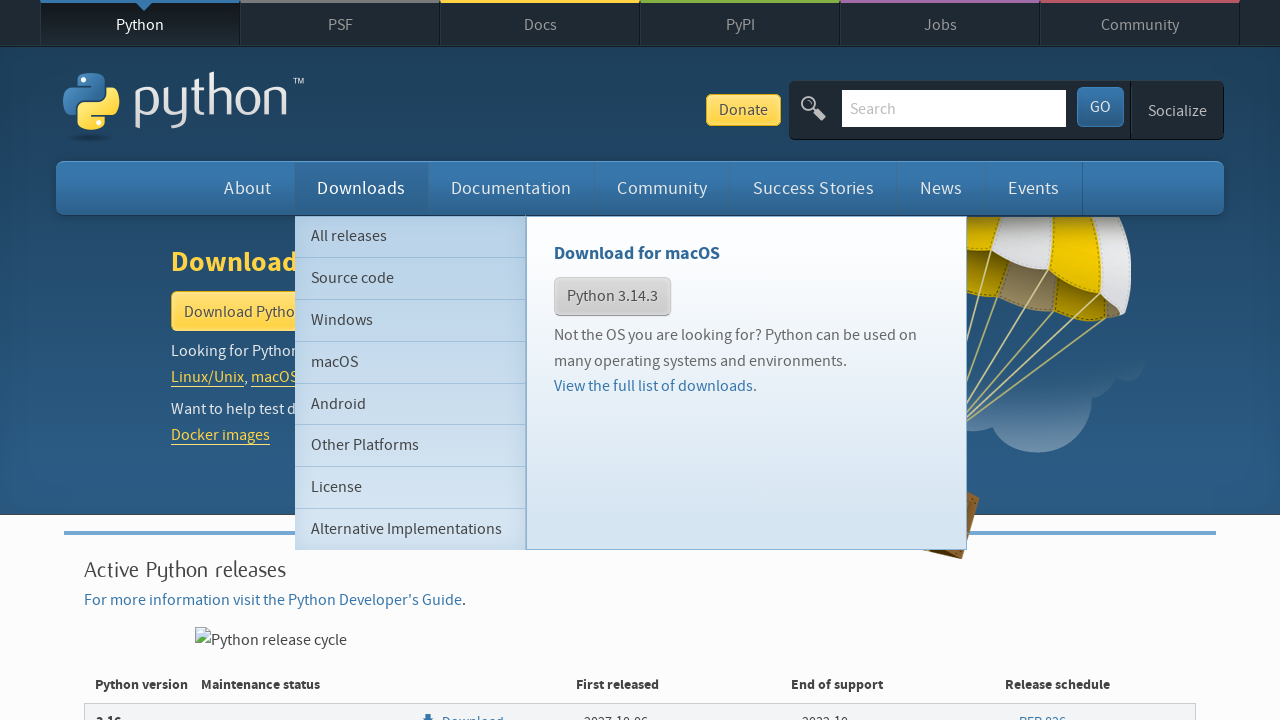

Cleared search field on input[name="q"]
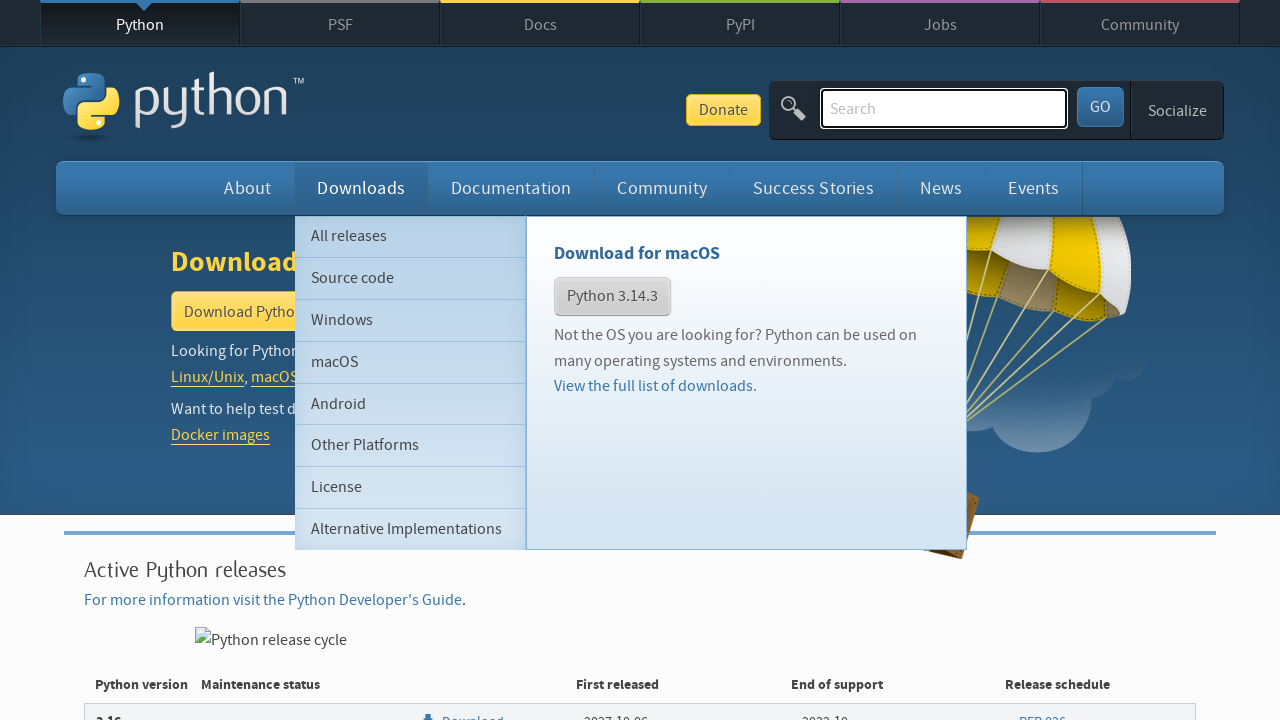

Filled search field with 'pycon' on input[name="q"]
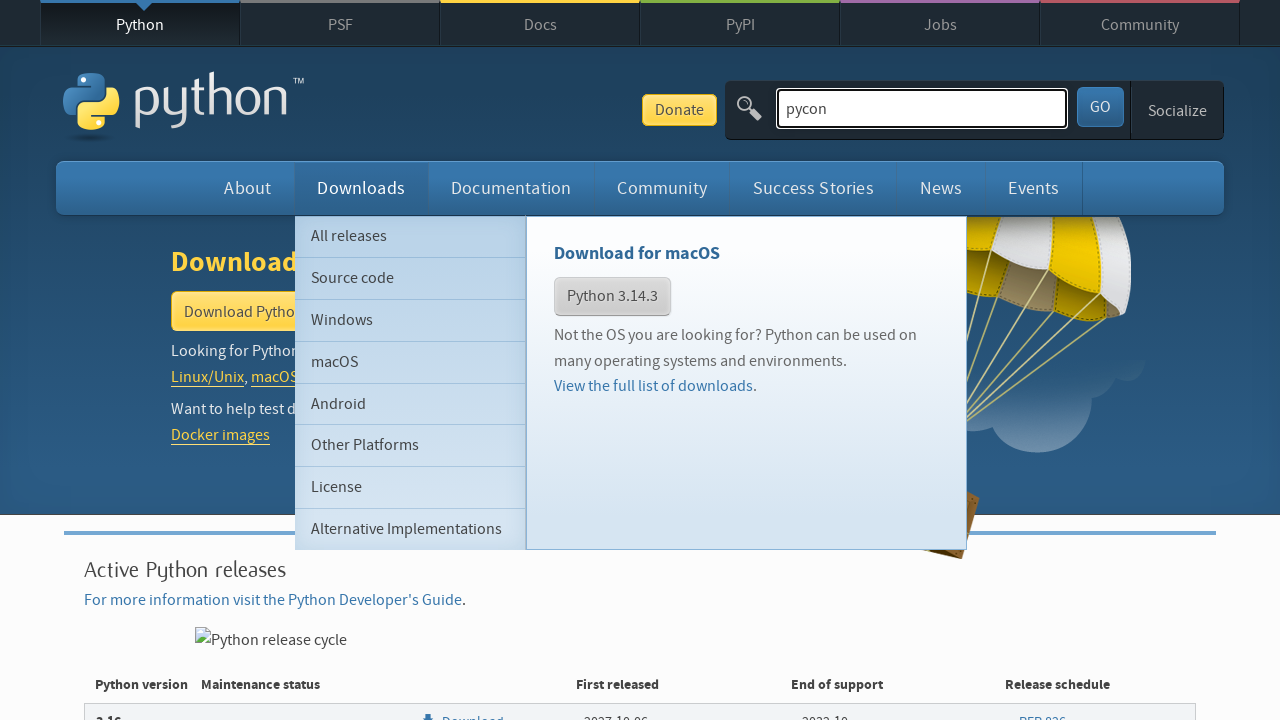

Submitted search by pressing Enter on input[name="q"]
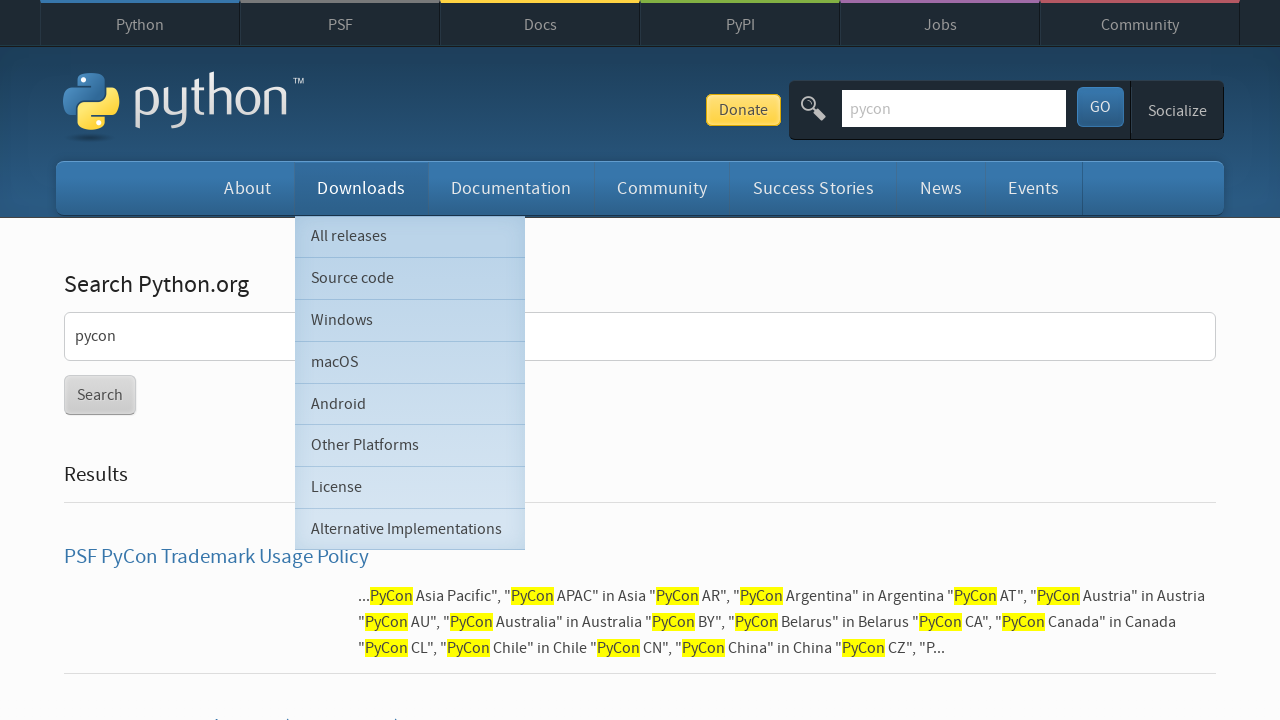

Search results page loaded
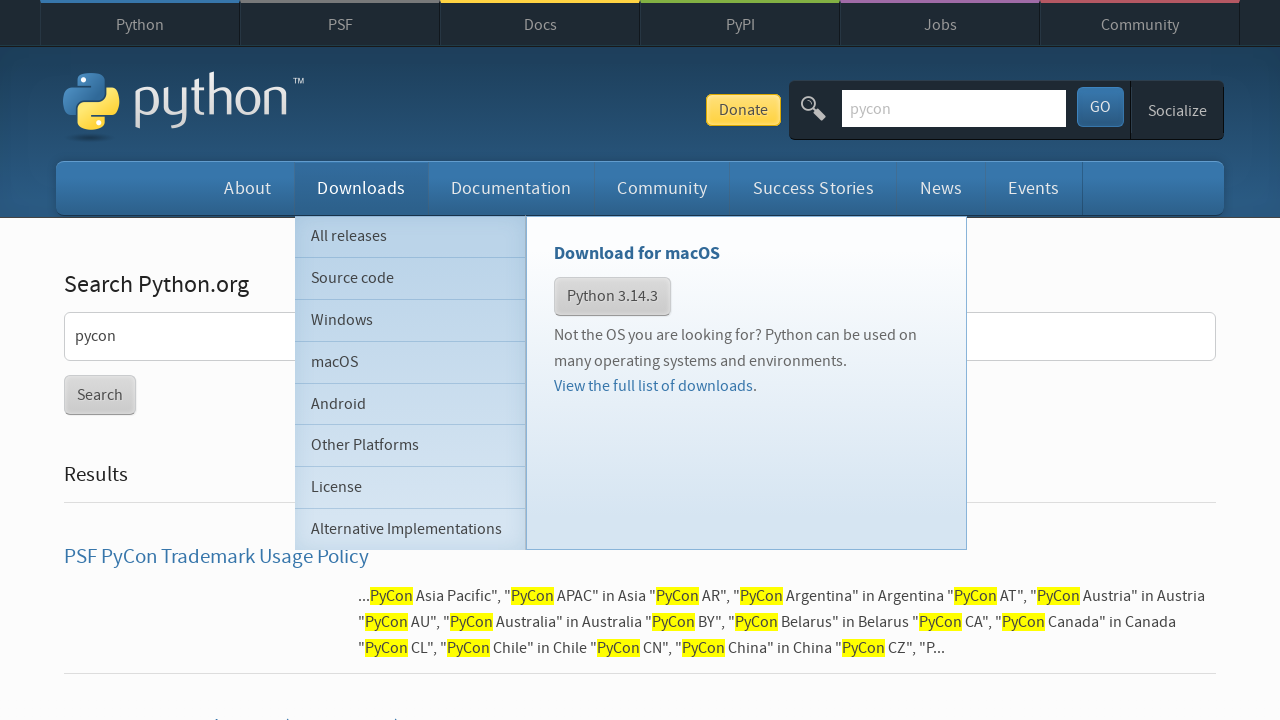

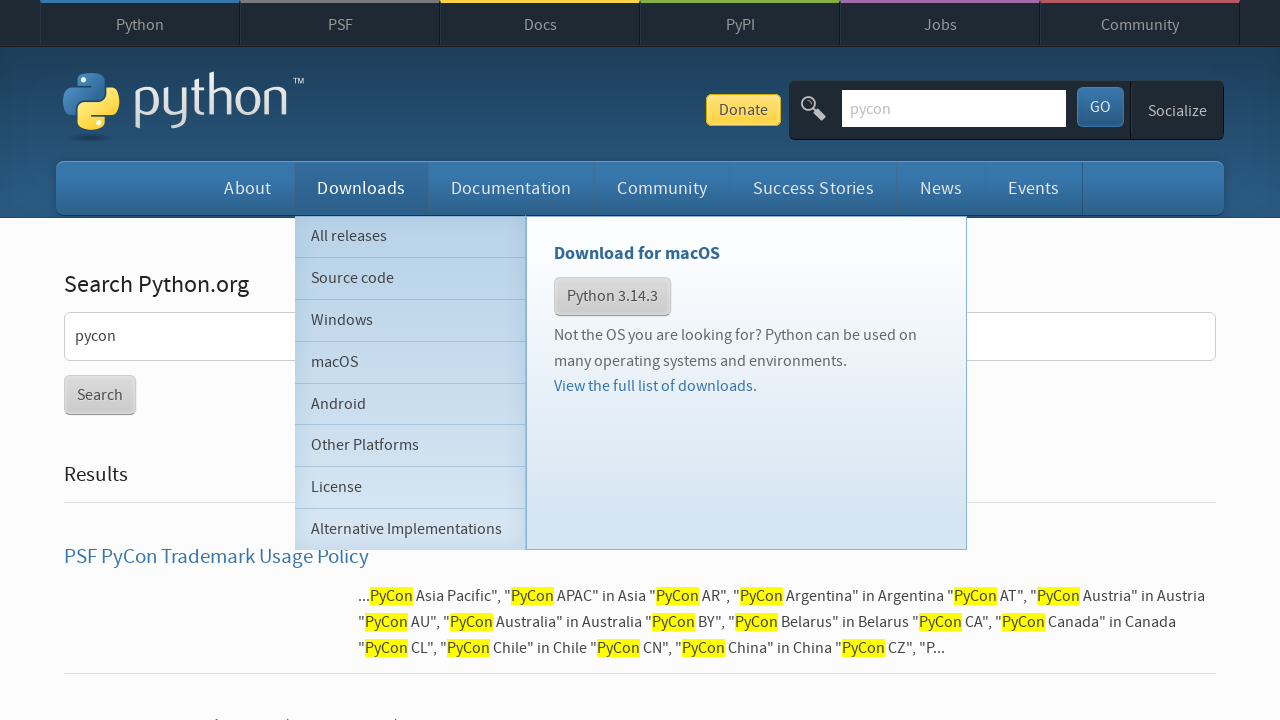